Tests checkbox functionality by verifying initial state, clicking a checkbox, and asserting the checkbox count on the page

Starting URL: https://rahulshettyacademy.com/dropdownsPractise/

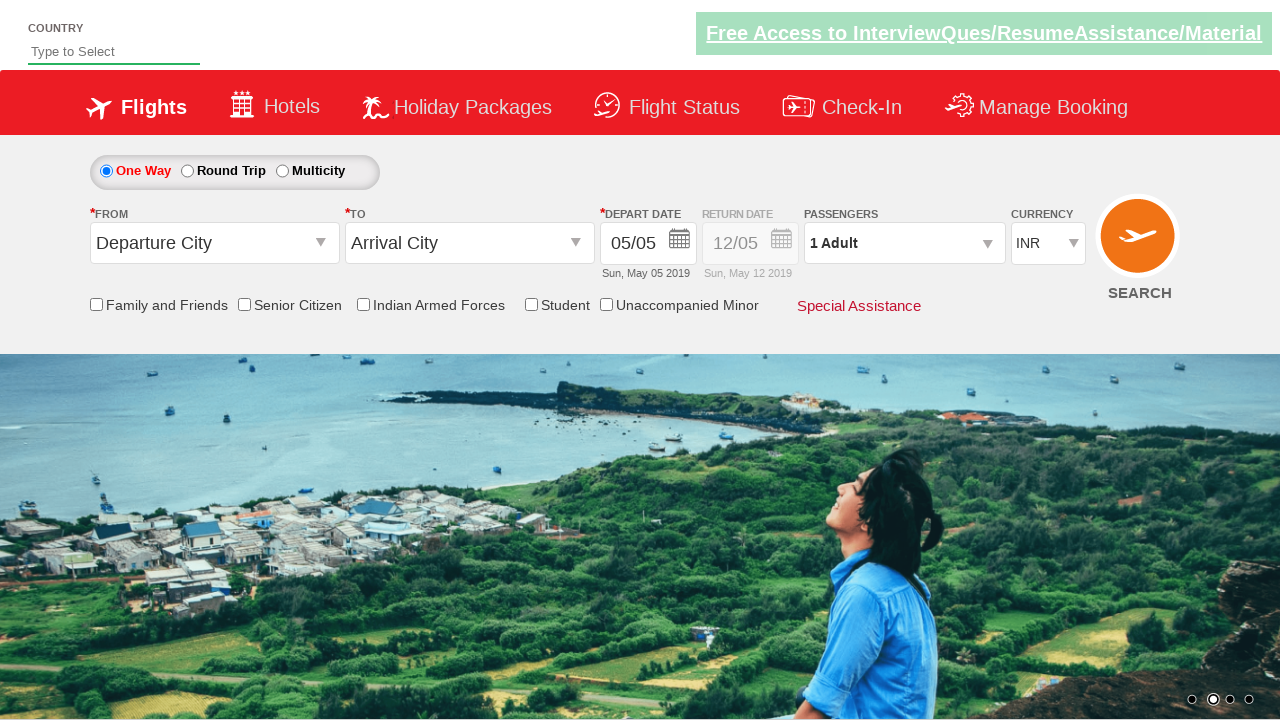

Verified senior citizen discount checkbox is initially unchecked
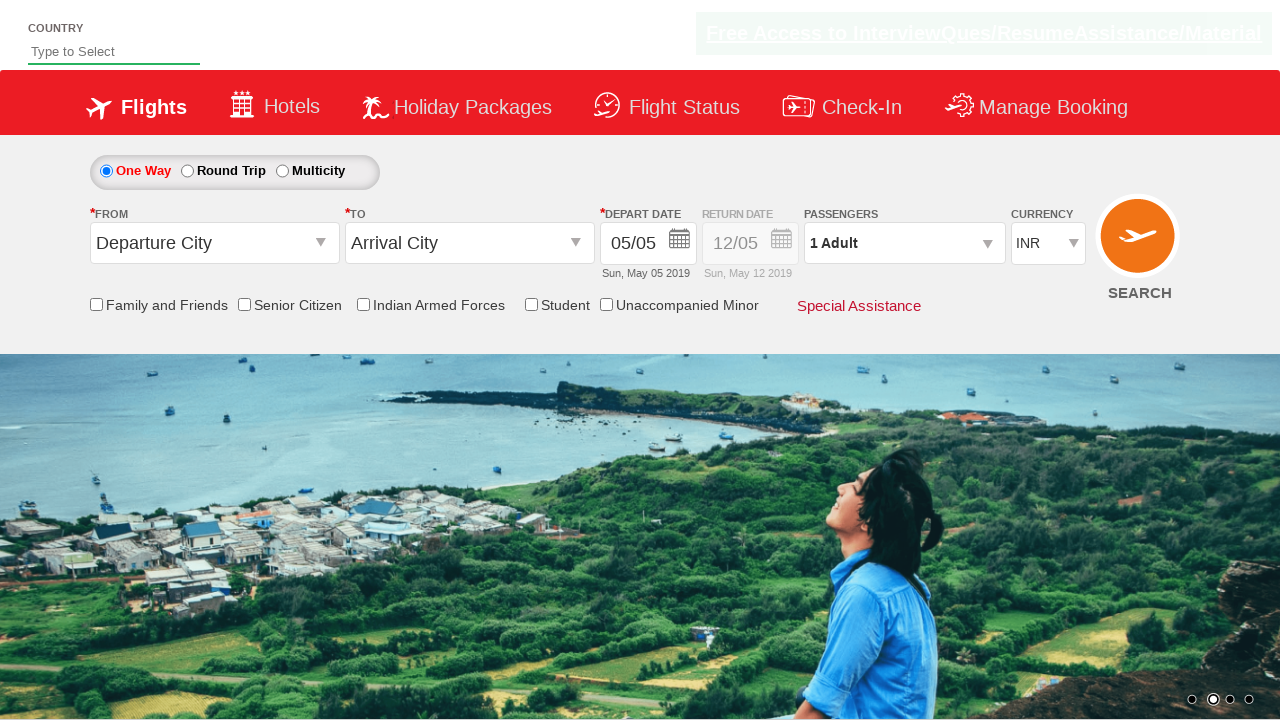

Clicked senior citizen discount checkbox at (244, 304) on input[id*='SeniorCitizenDiscount']
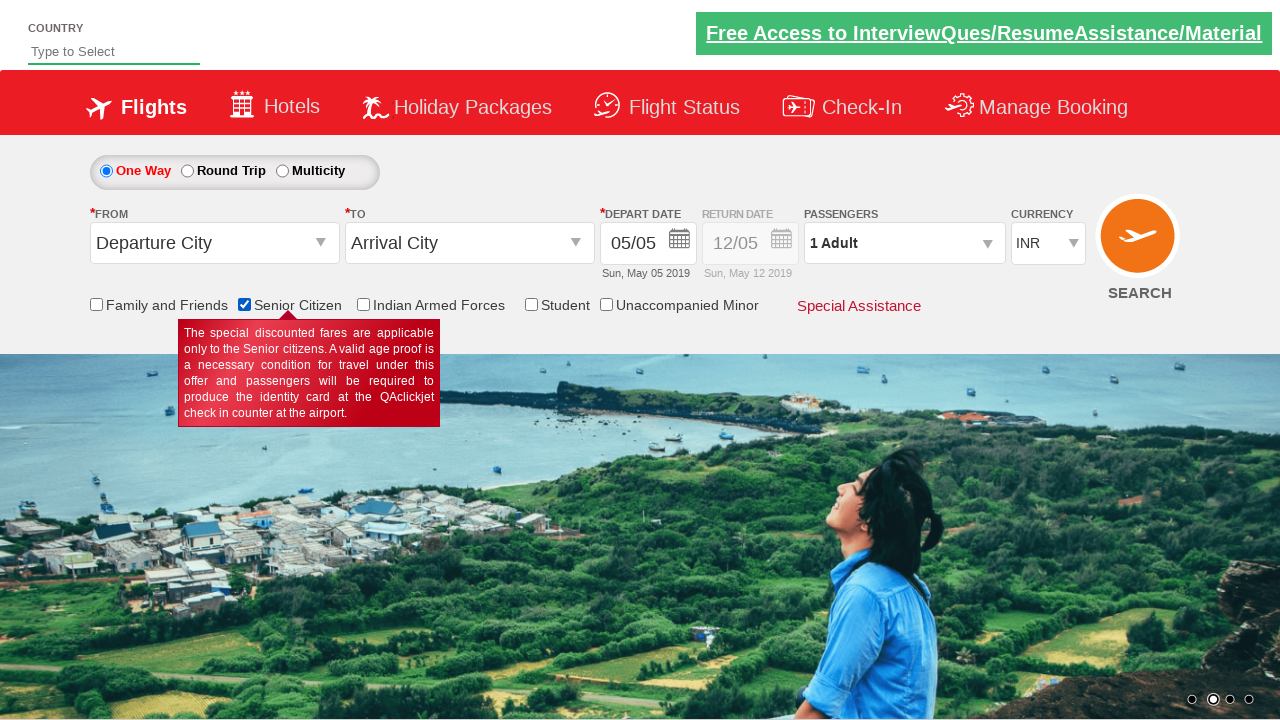

Verified senior citizen discount checkbox is now checked
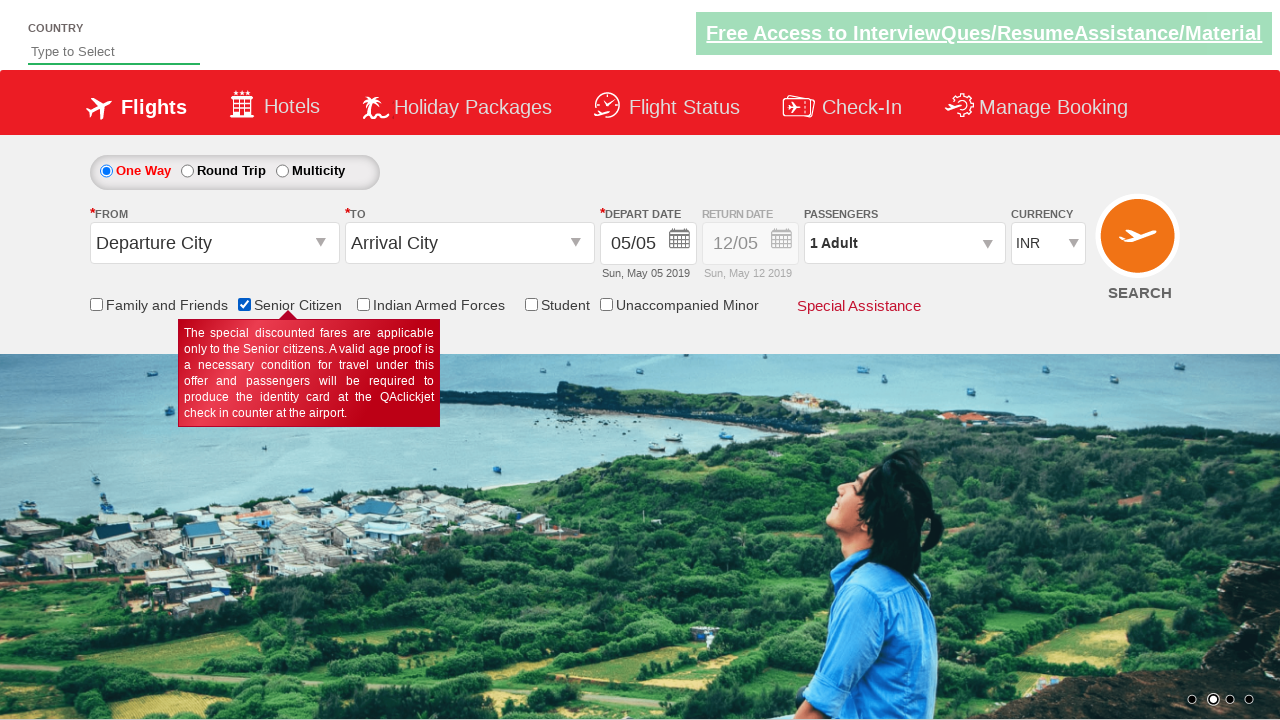

Verified total of 6 checkboxes found on the page
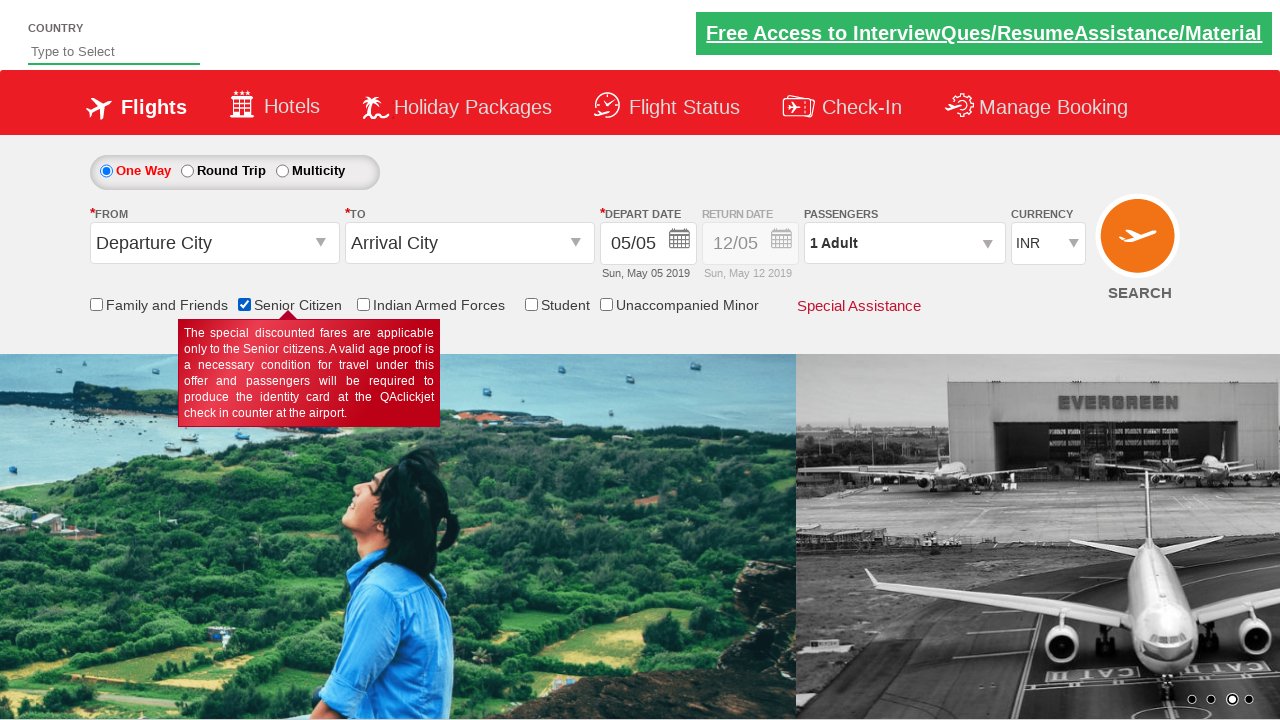

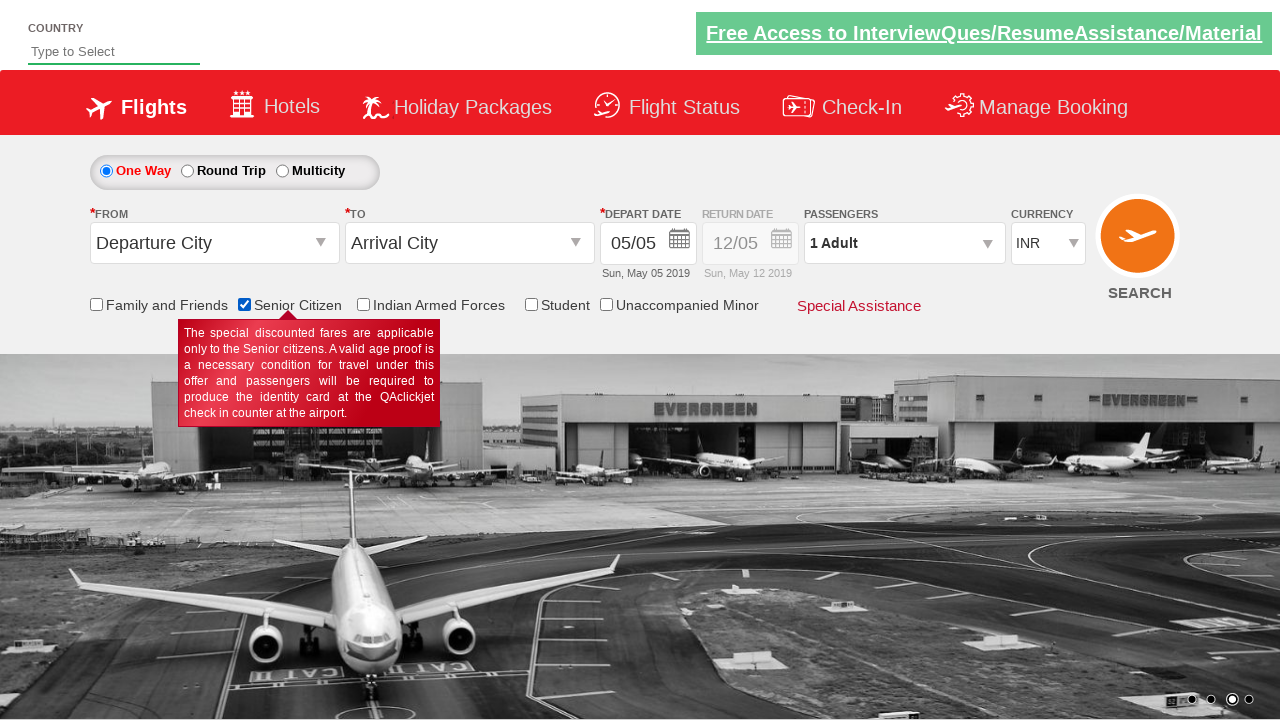